Tests opening multiple footer links in new tabs by Ctrl+clicking each link in a specific column, then verifies the correct number of browser windows/tabs are opened.

Starting URL: https://rahulshettyacademy.com/AutomationPractice/

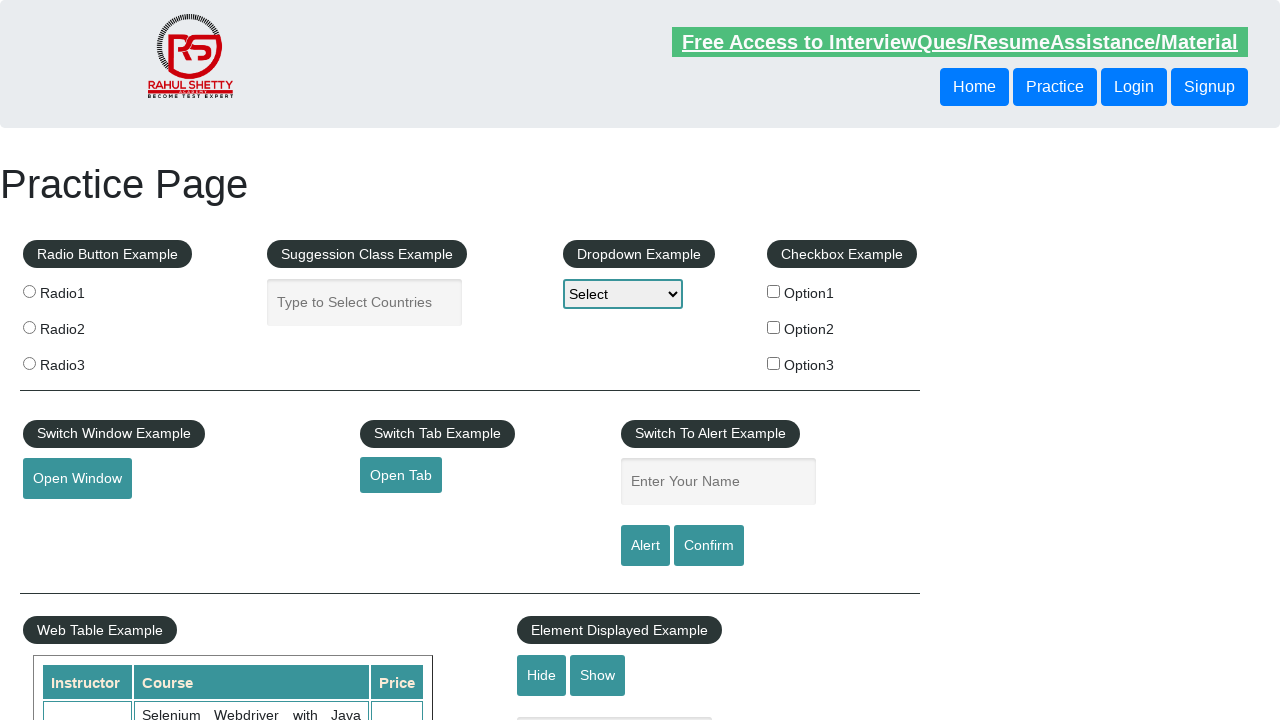

Waited for footer section to be present
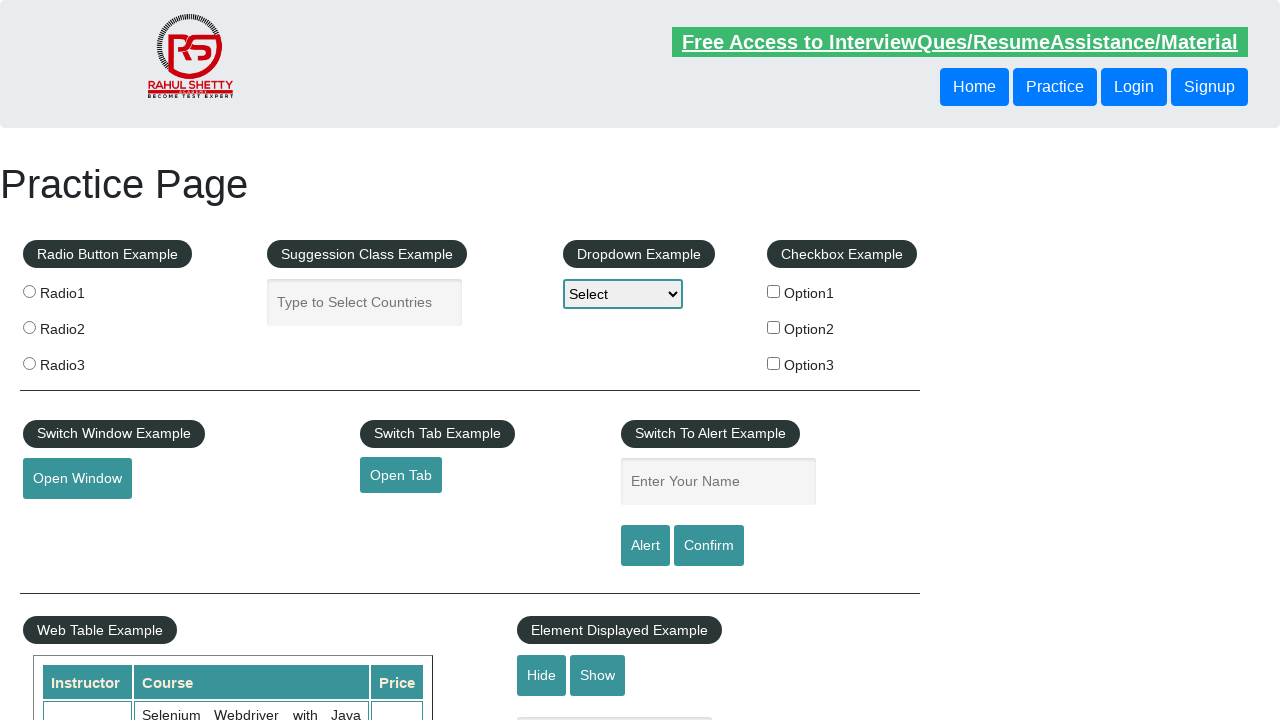

Waited for second column in footer table to be present
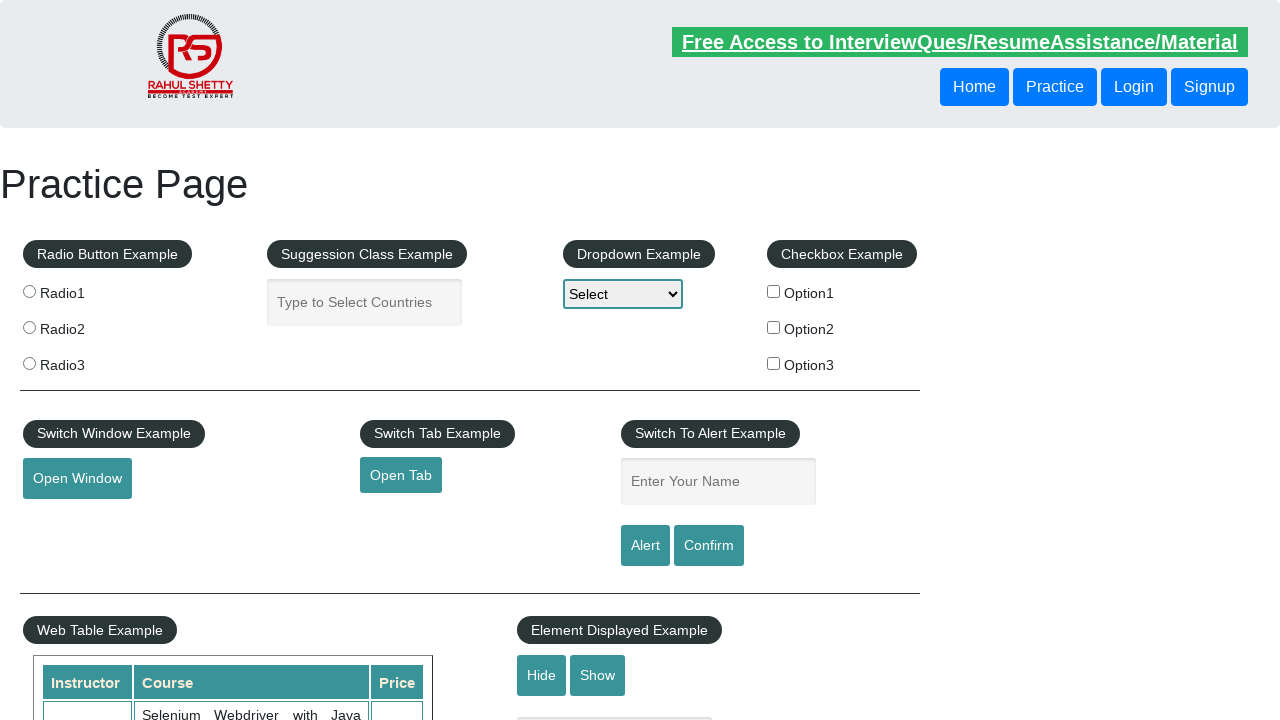

Located 5 links in the second footer column
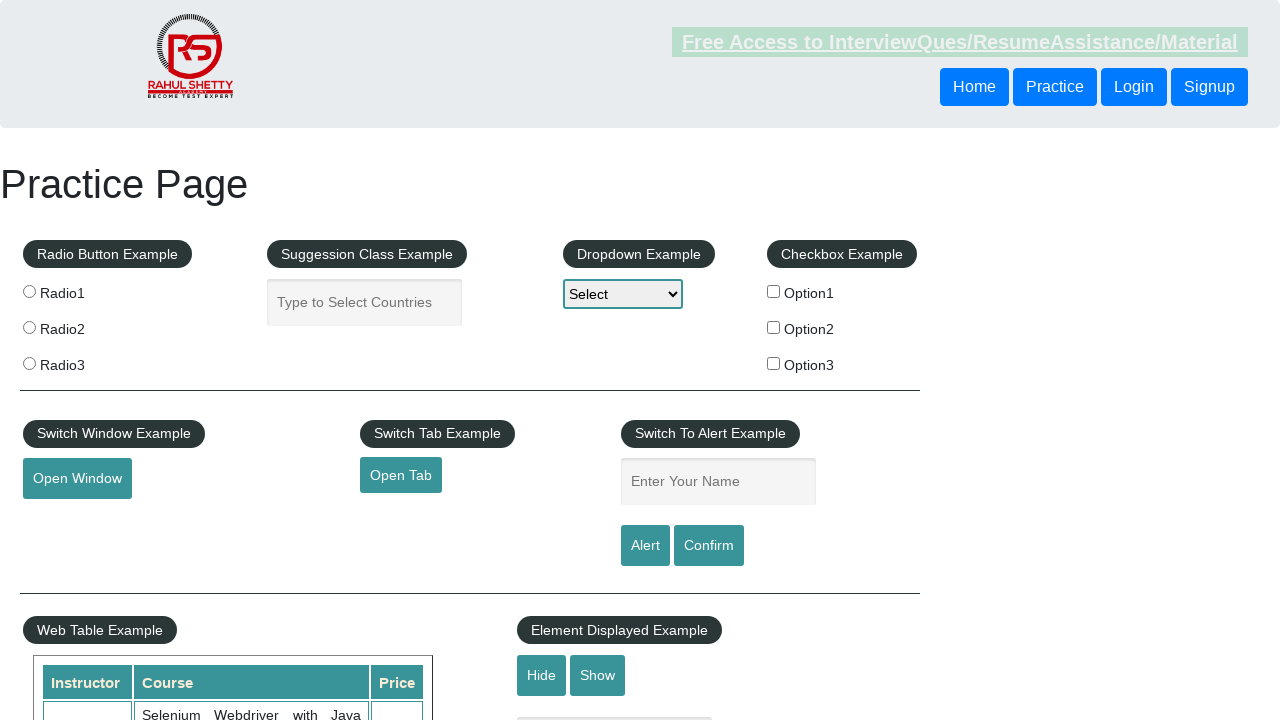

Recorded initial page count: 1
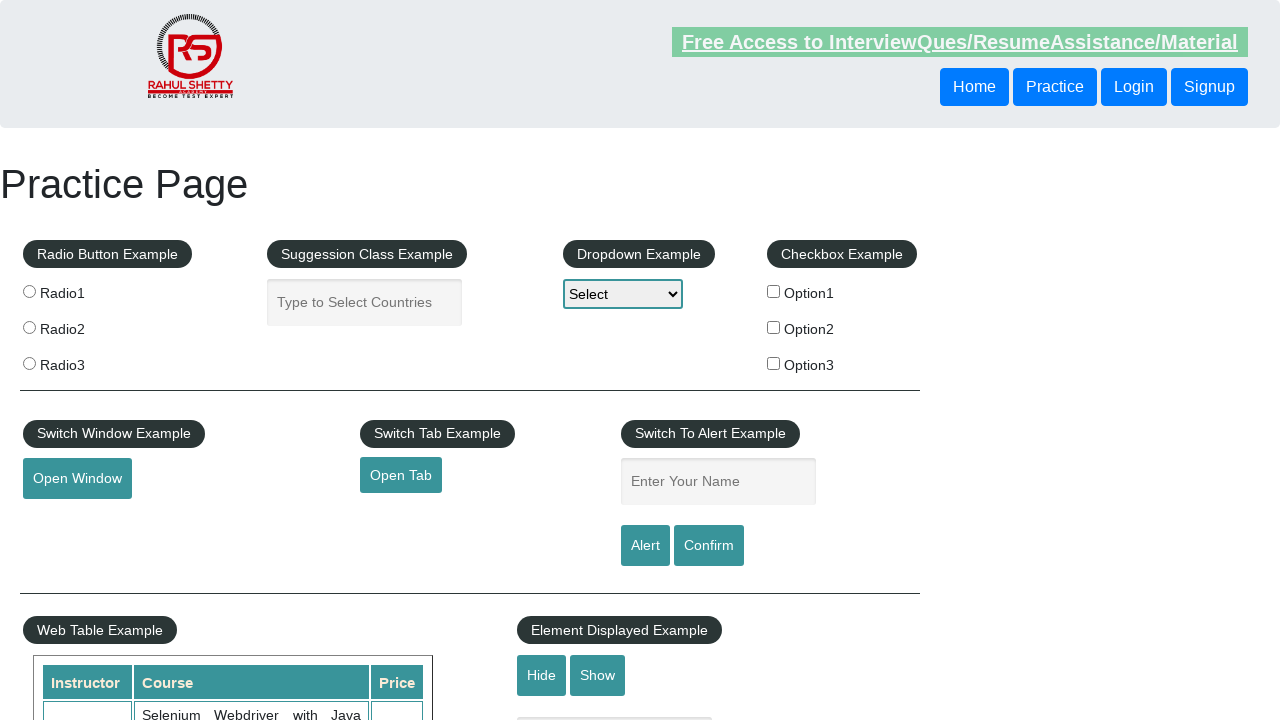

Ctrl+clicked a footer link to open in new tab at (518, 482) on .gf-t td:nth-child(2) a >> nth=0
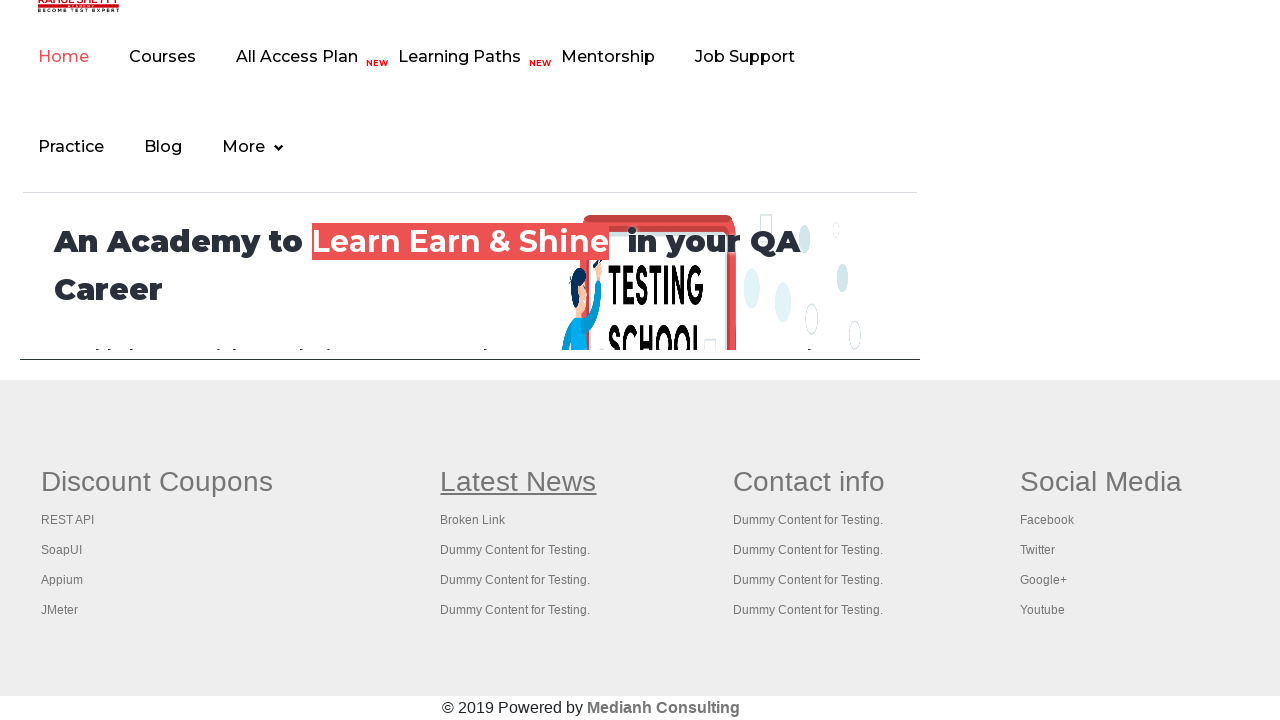

Ctrl+clicked a footer link to open in new tab at (473, 520) on .gf-t td:nth-child(2) a >> nth=1
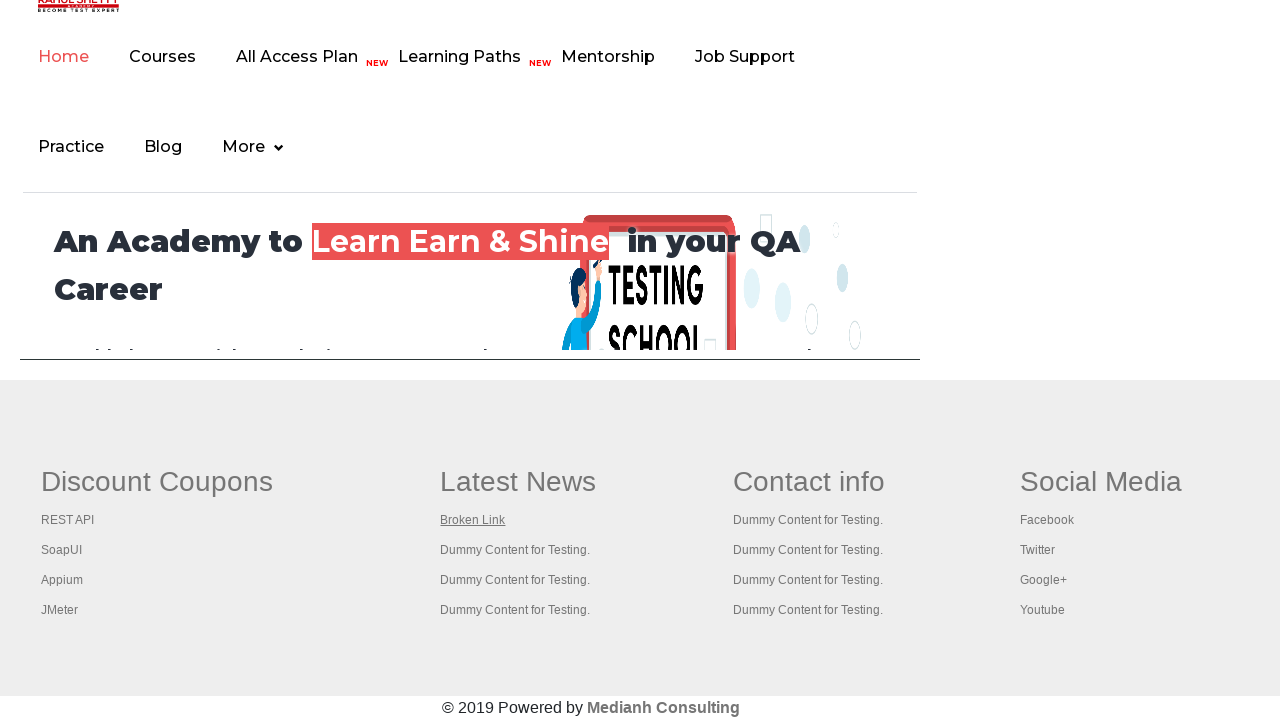

Ctrl+clicked a footer link to open in new tab at (515, 550) on .gf-t td:nth-child(2) a >> nth=2
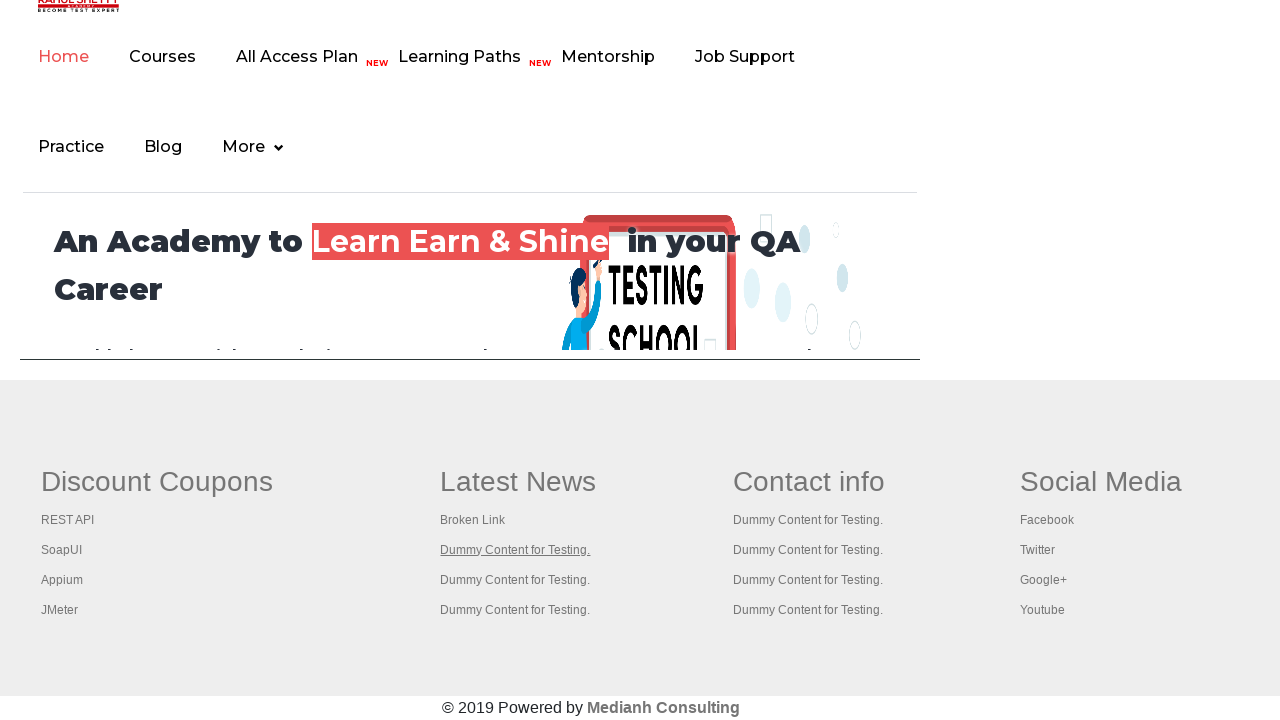

Ctrl+clicked a footer link to open in new tab at (515, 580) on .gf-t td:nth-child(2) a >> nth=3
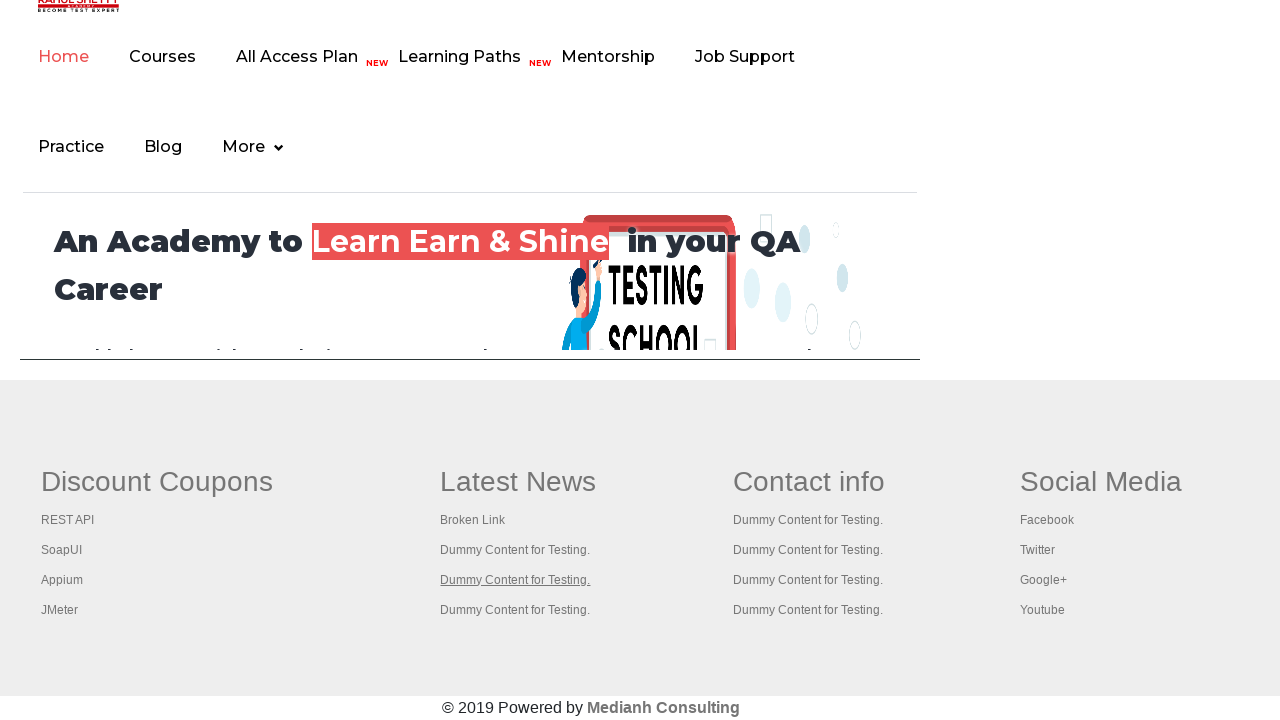

Ctrl+clicked a footer link to open in new tab at (515, 610) on .gf-t td:nth-child(2) a >> nth=4
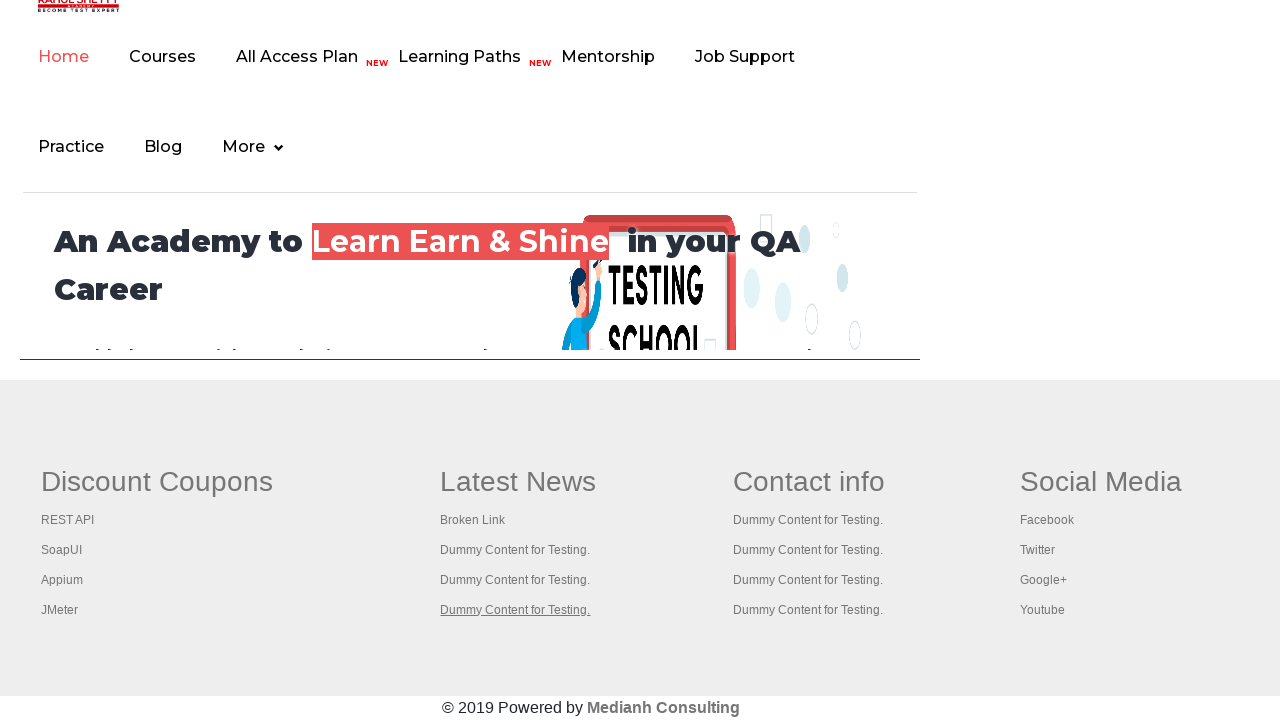

Waited 1000ms for all tabs to open
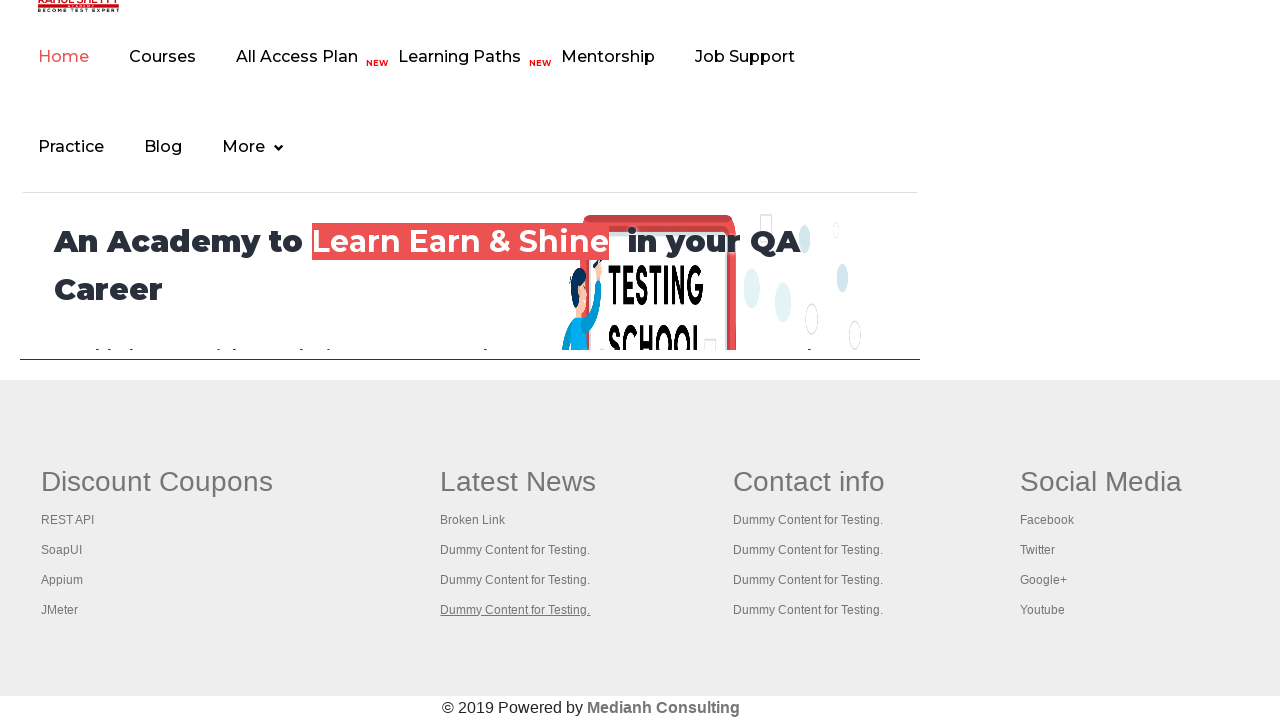

Verified final page count: 6 (expected new tabs: 5)
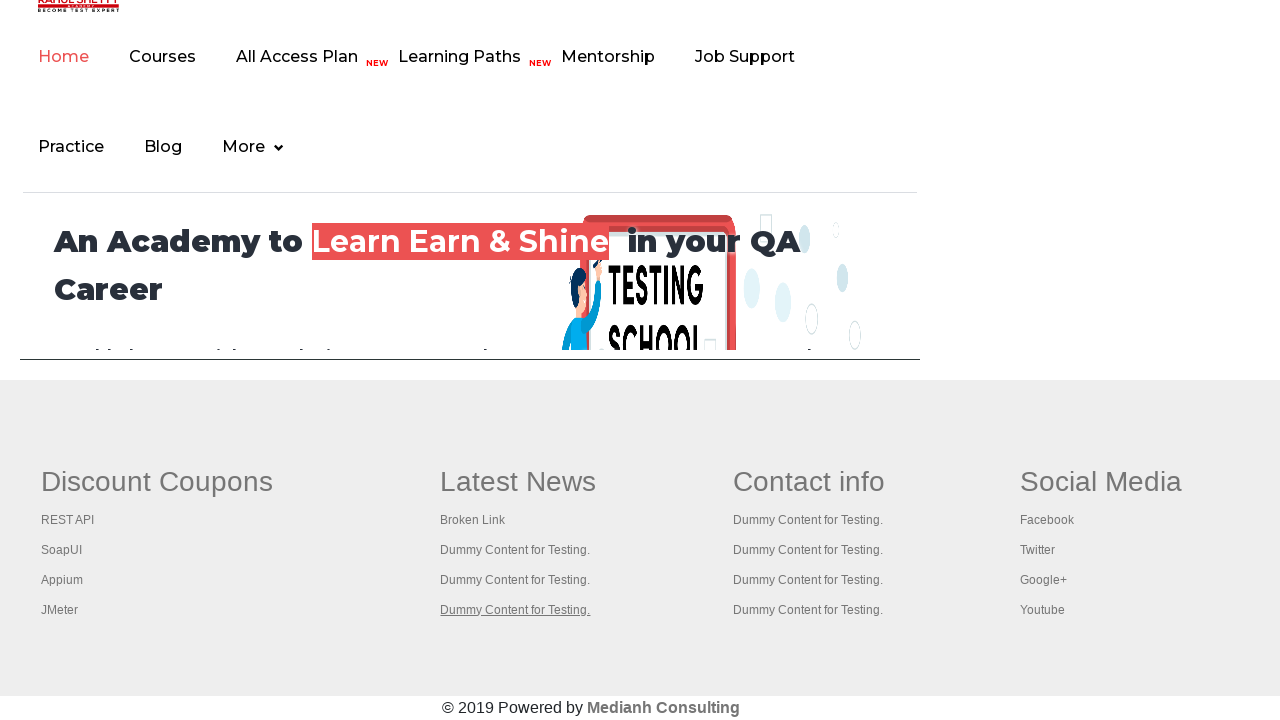

Assertion passed: correct number of tabs opened
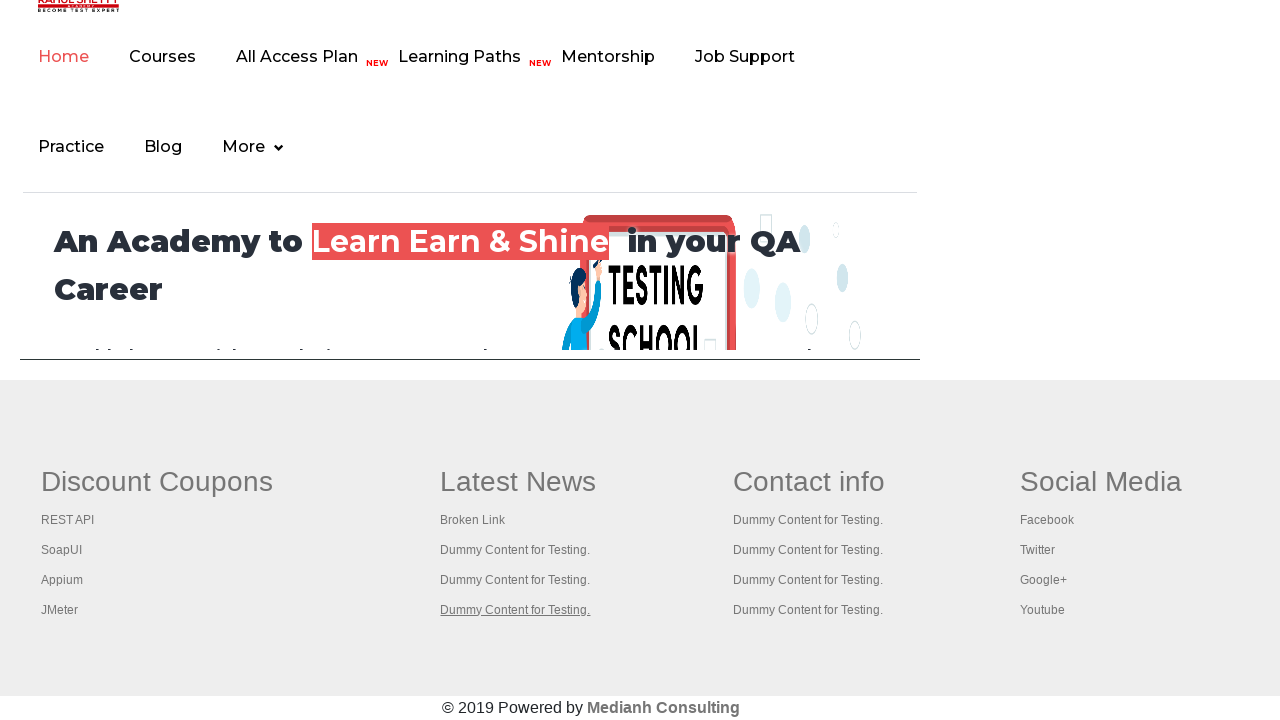

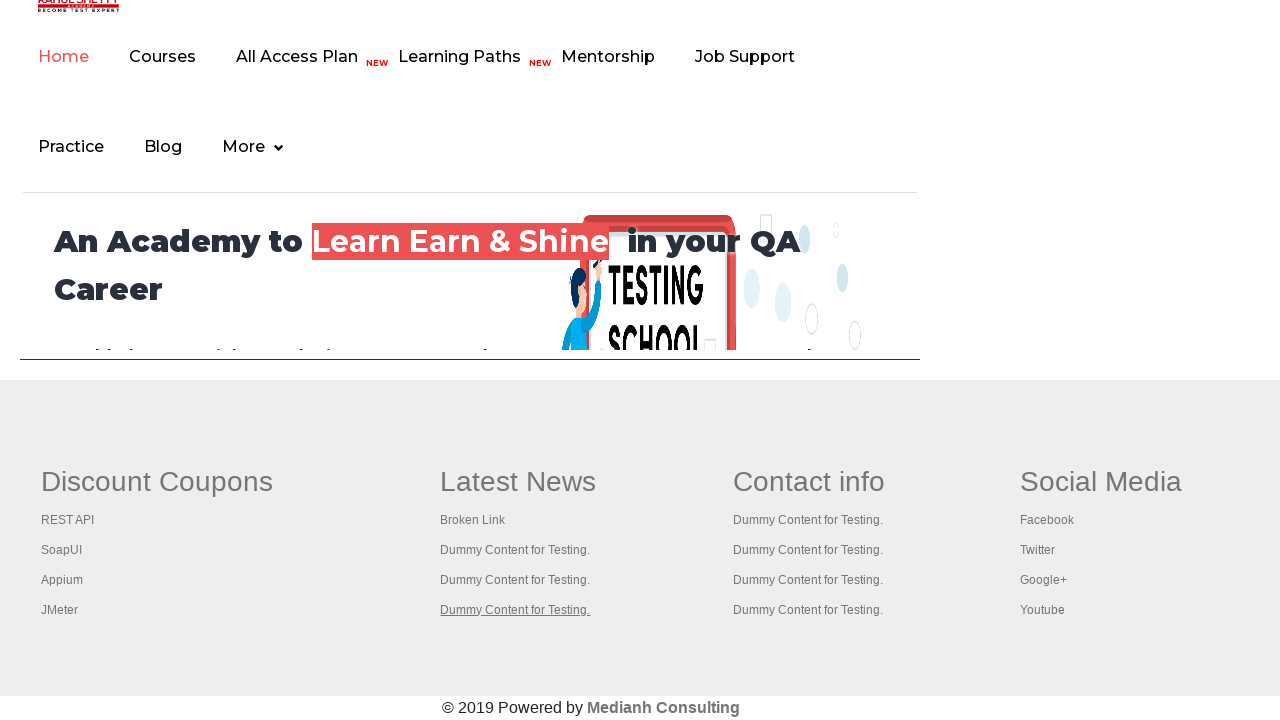